Tests handling of a simple alert dialog by clicking the alert button and accepting it

Starting URL: https://demoqa.com/alerts

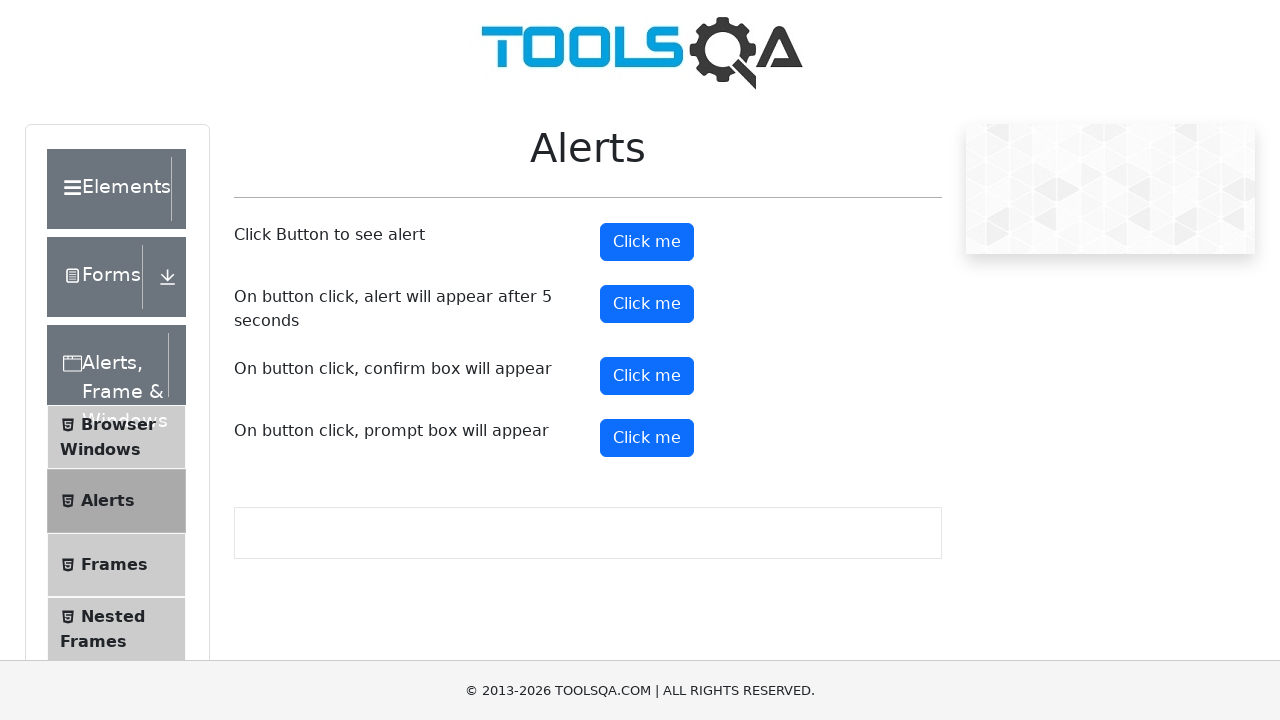

Clicked alert button to trigger alert dialog at (647, 242) on #alertButton
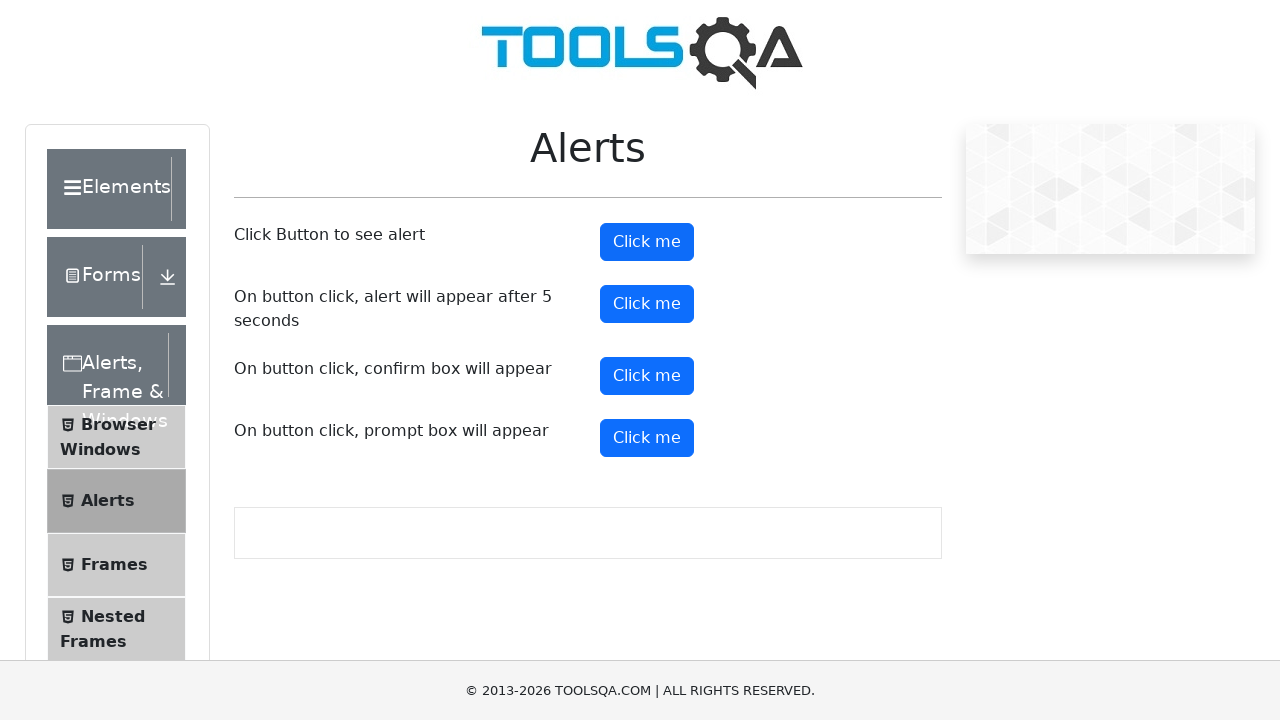

Set up dialog handler to accept alert
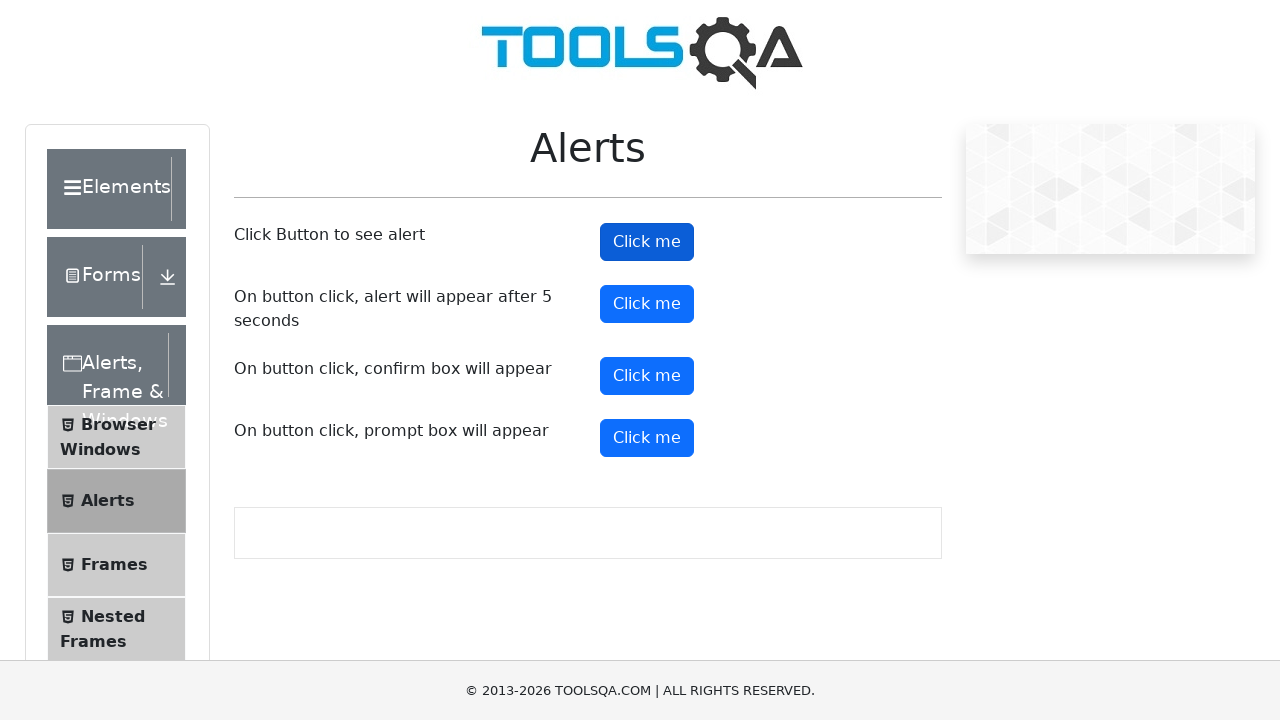

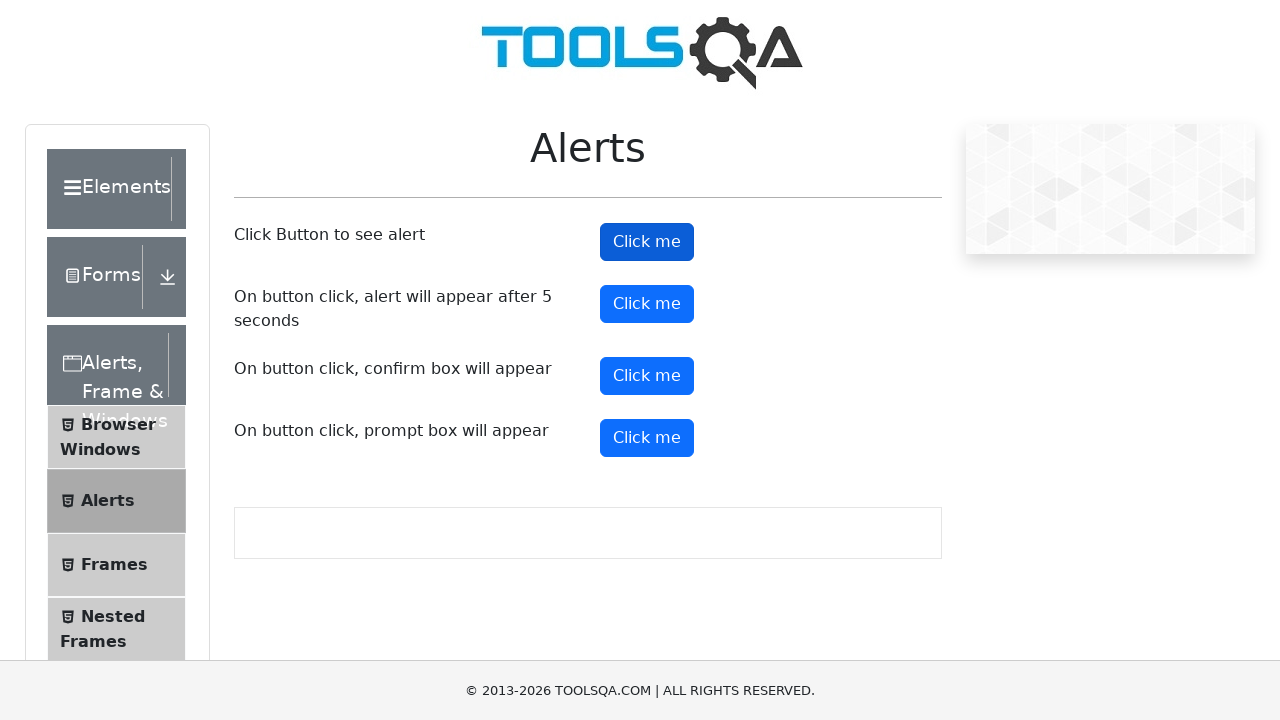